Tests JavaScript prompt alert handling by clicking a button to trigger a prompt, entering text into the prompt, and accepting it

Starting URL: https://v1.training-support.net/selenium/javascript-alerts

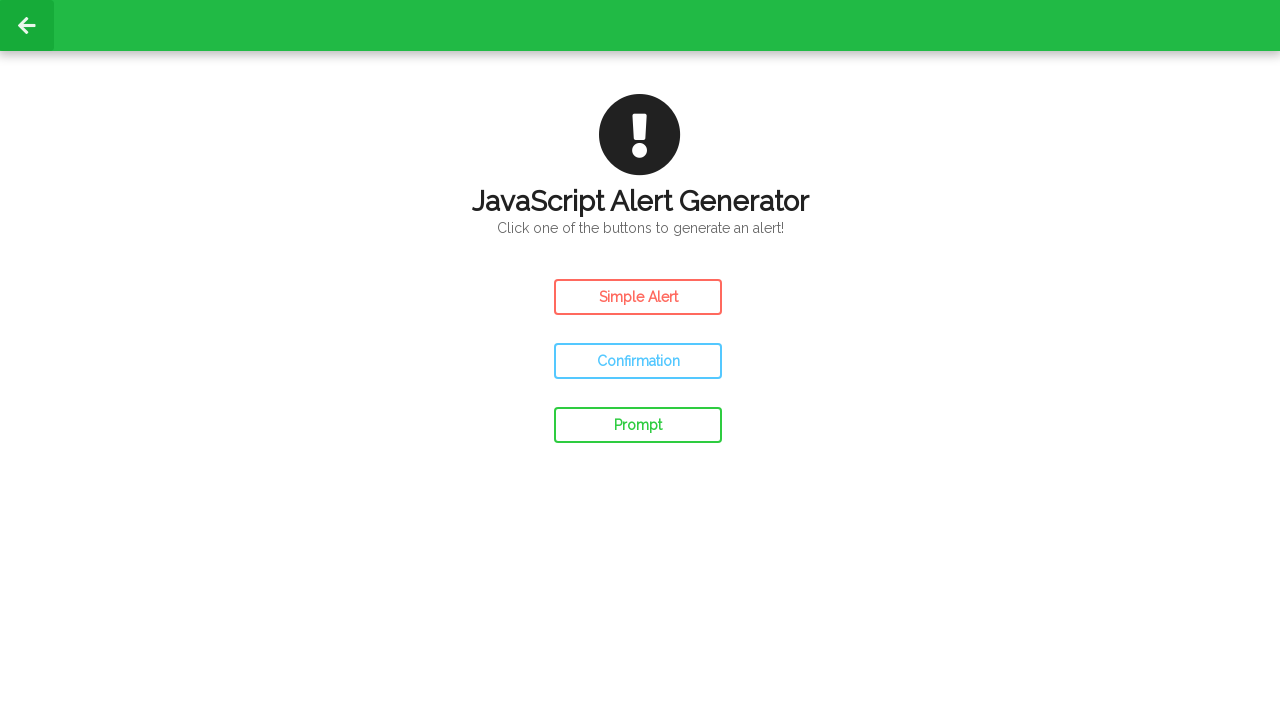

Clicked prompt button to trigger JavaScript prompt alert at (638, 425) on #prompt
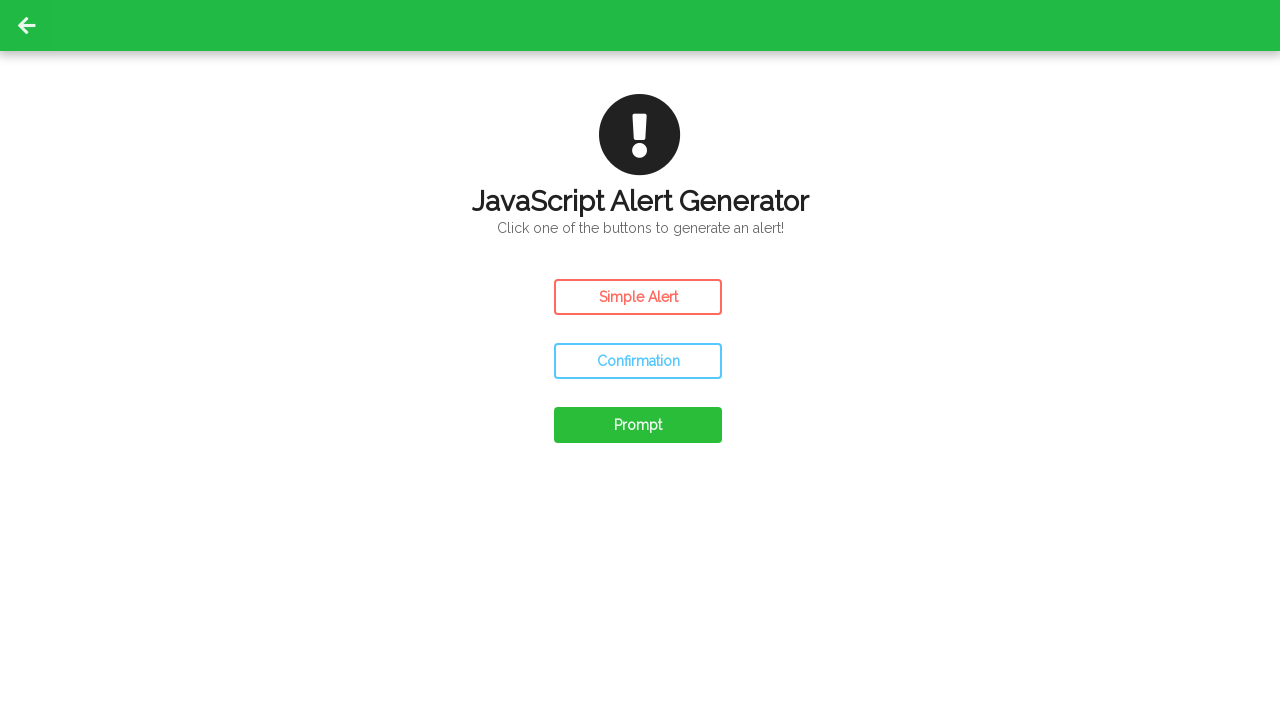

Set up dialog handler to accept prompt with text 'Awesome!'
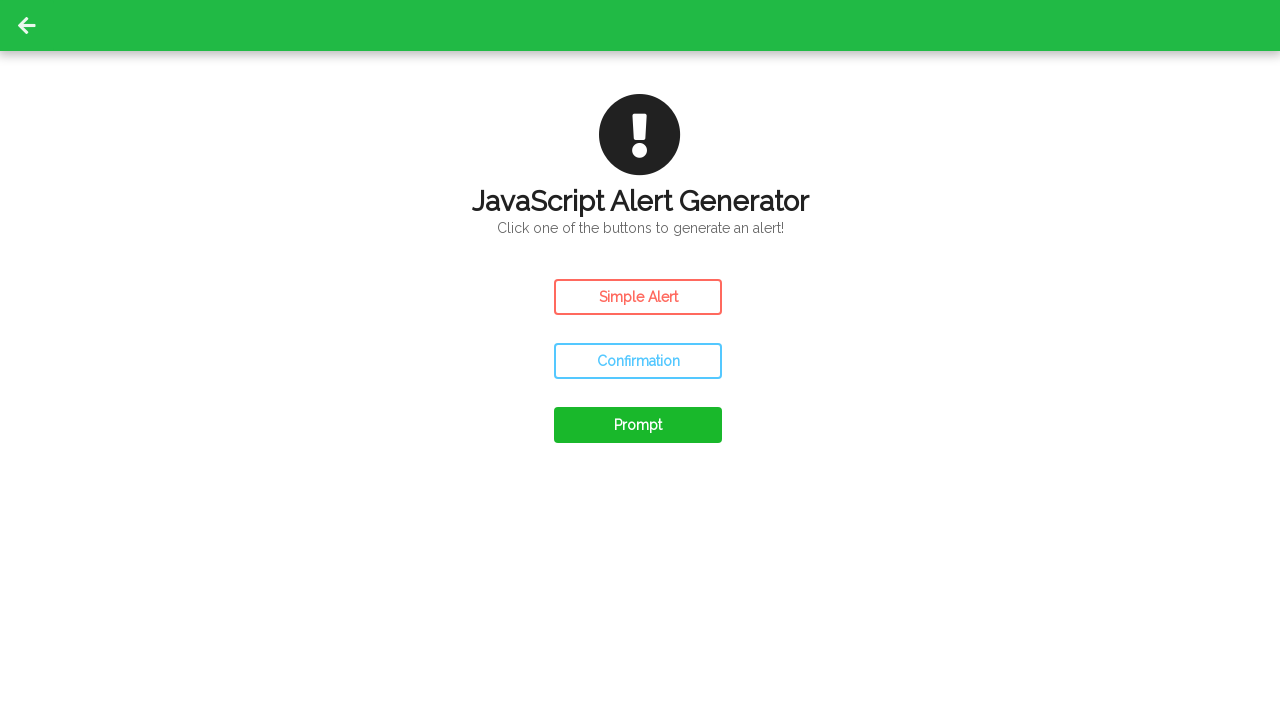

Clicked prompt button again to trigger dialog with handler active at (638, 425) on #prompt
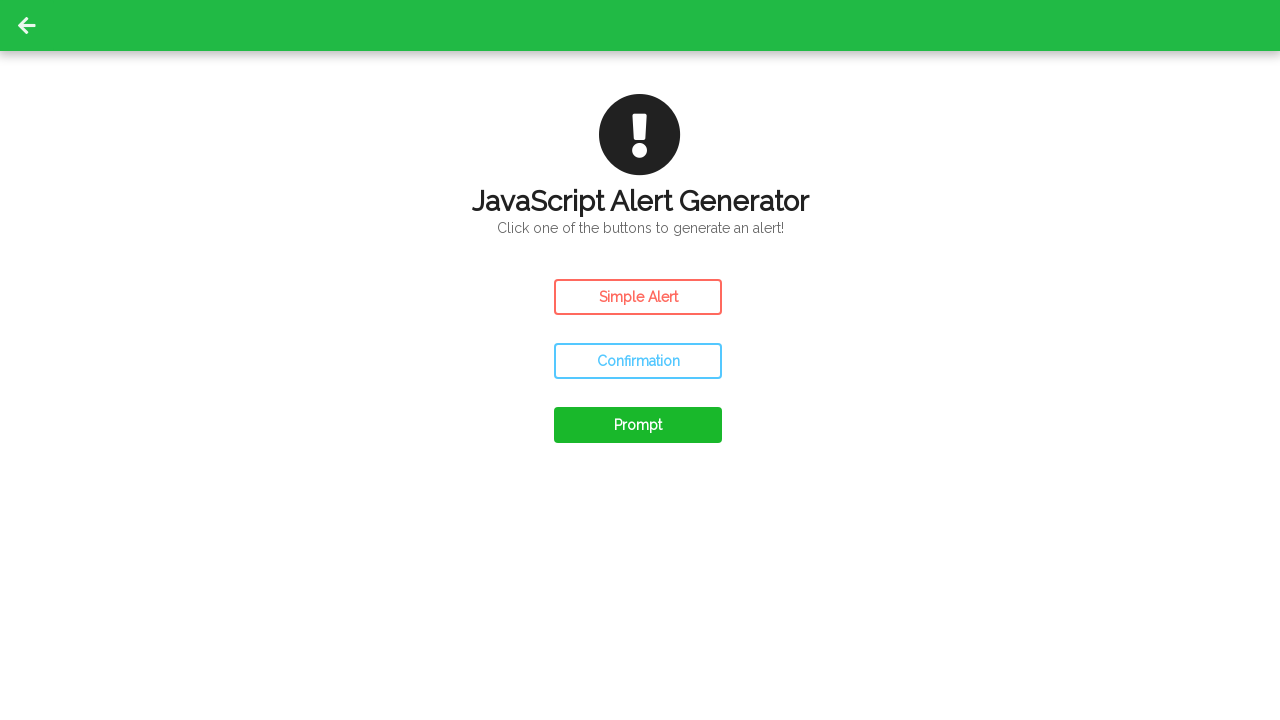

Waited 500ms for dialog interaction to complete
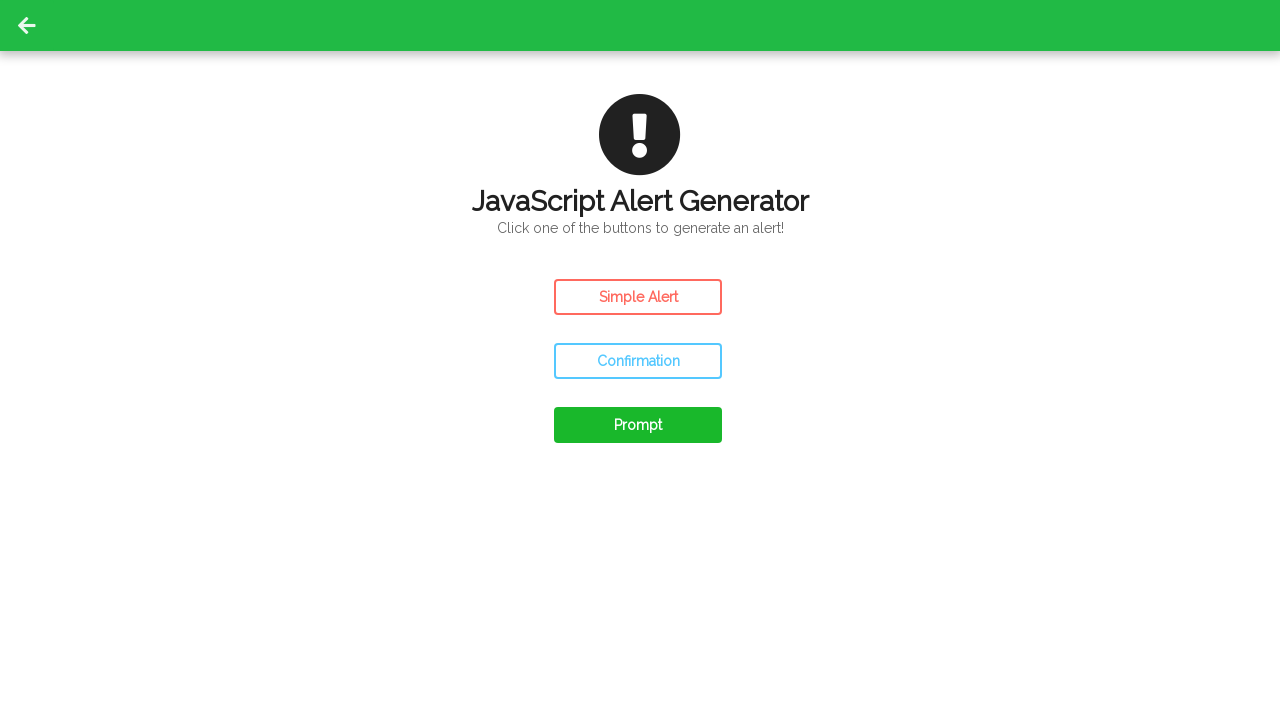

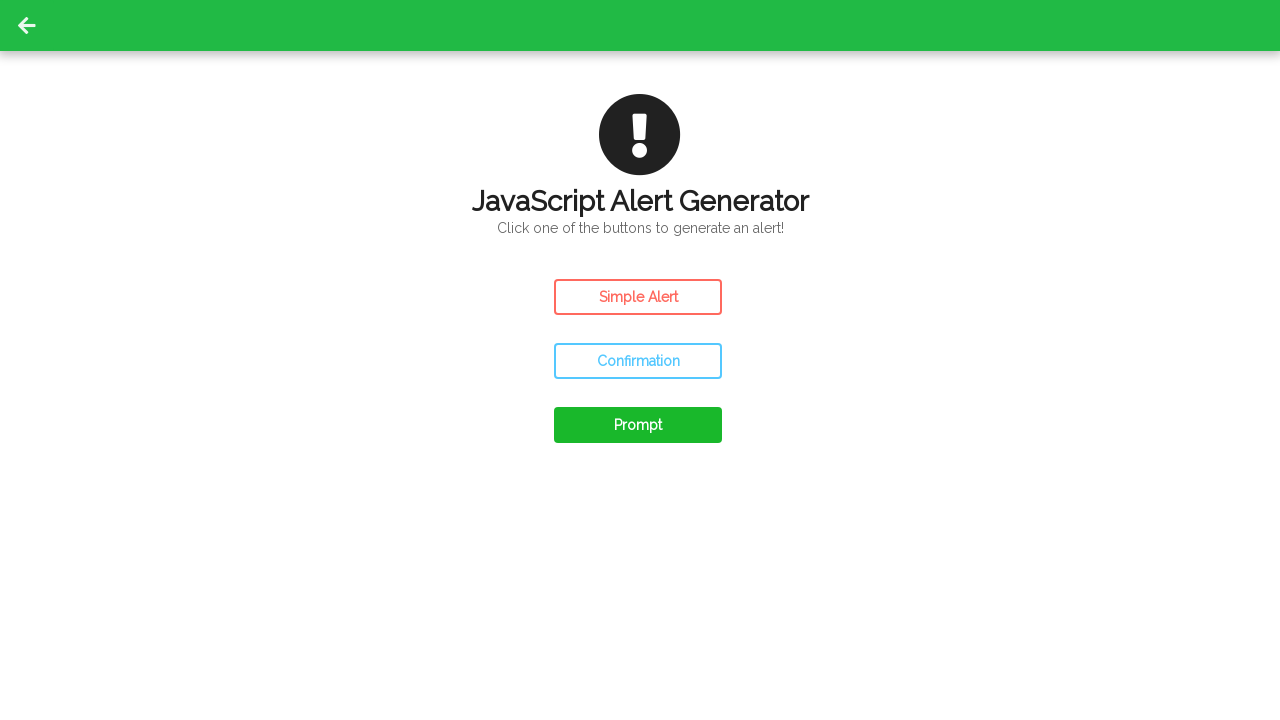